Tests drag and drop functionality on jQuery UI demo page by dragging an element and dropping it onto a target area within an iframe

Starting URL: https://jqueryui.com/droppable/

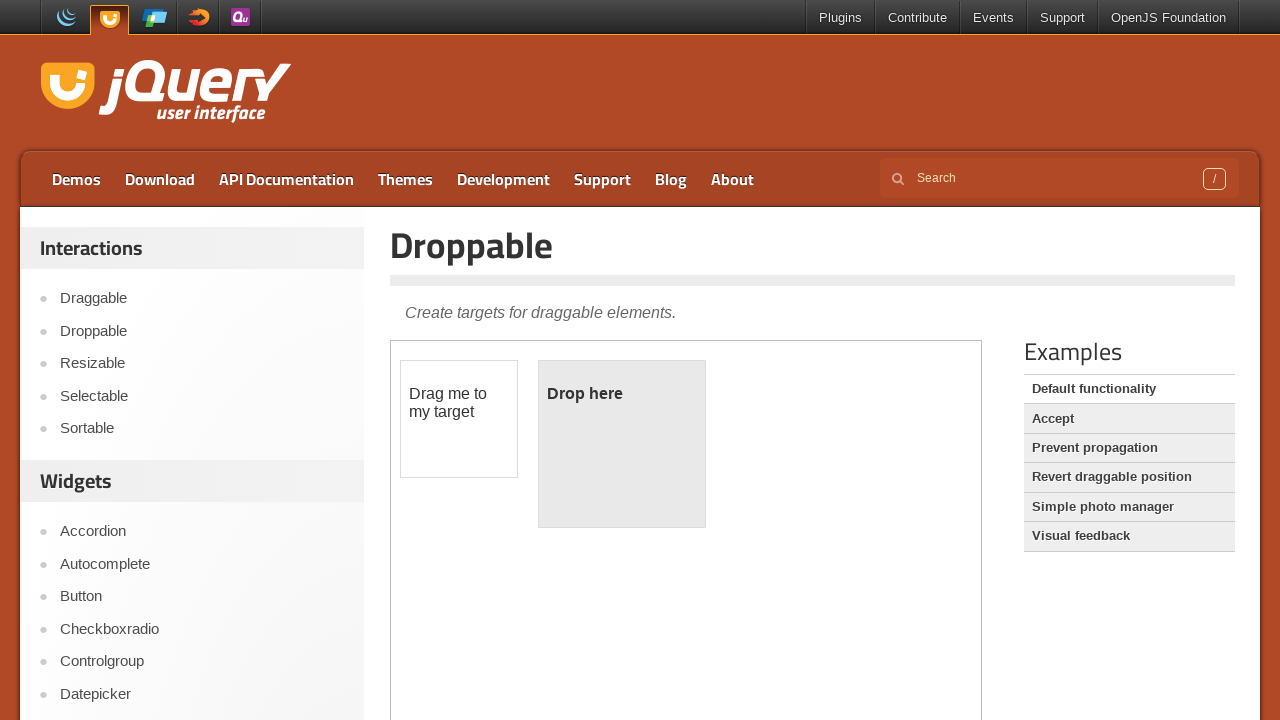

Located the demo frame containing drag and drop elements
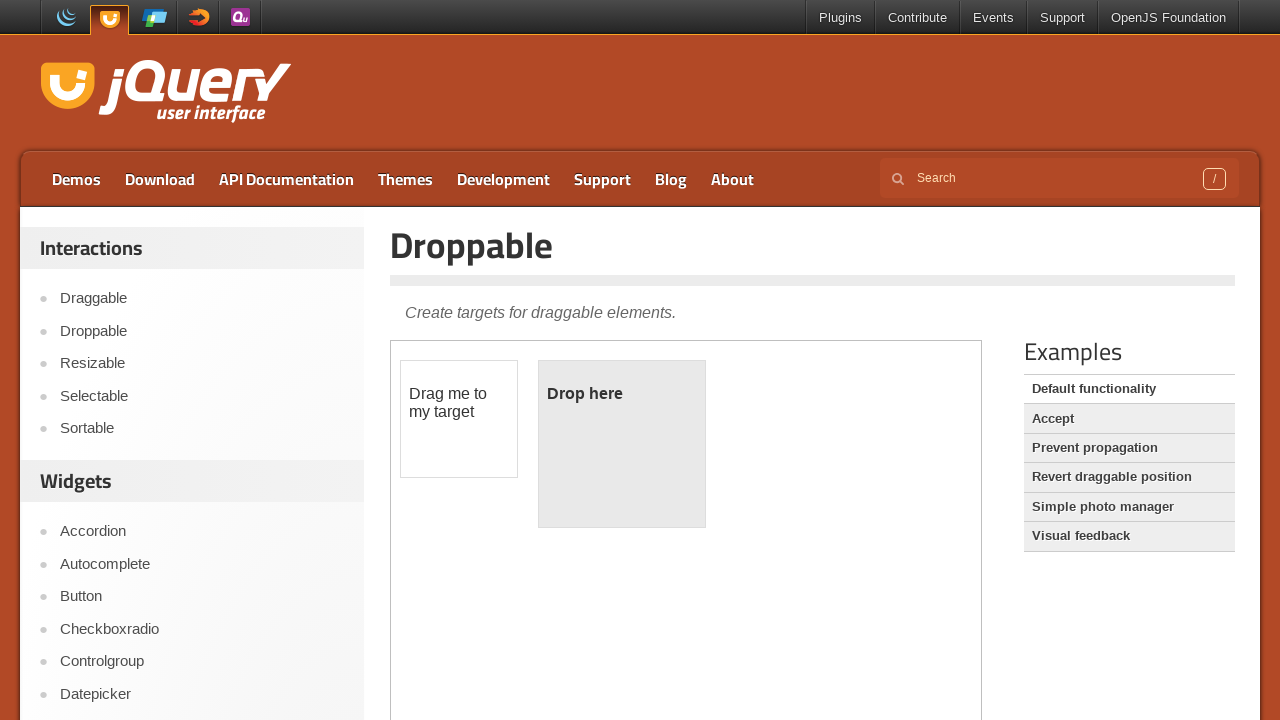

Located the draggable element
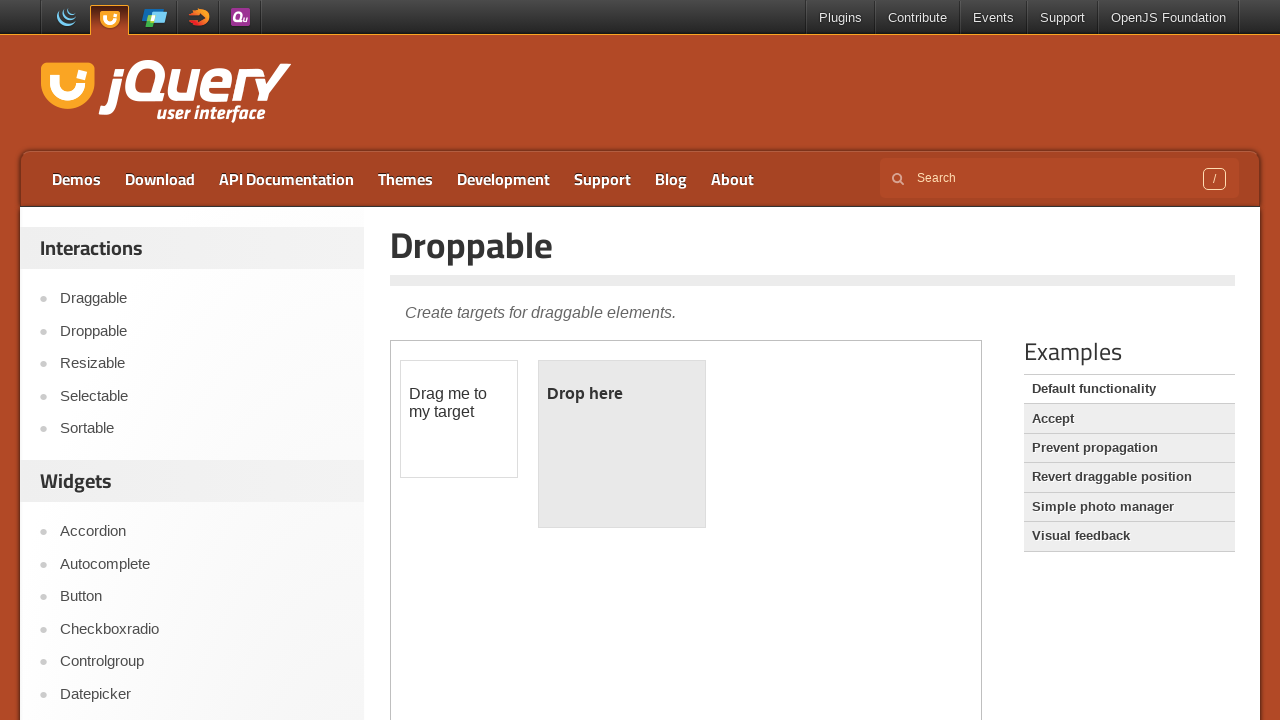

Located the droppable target element
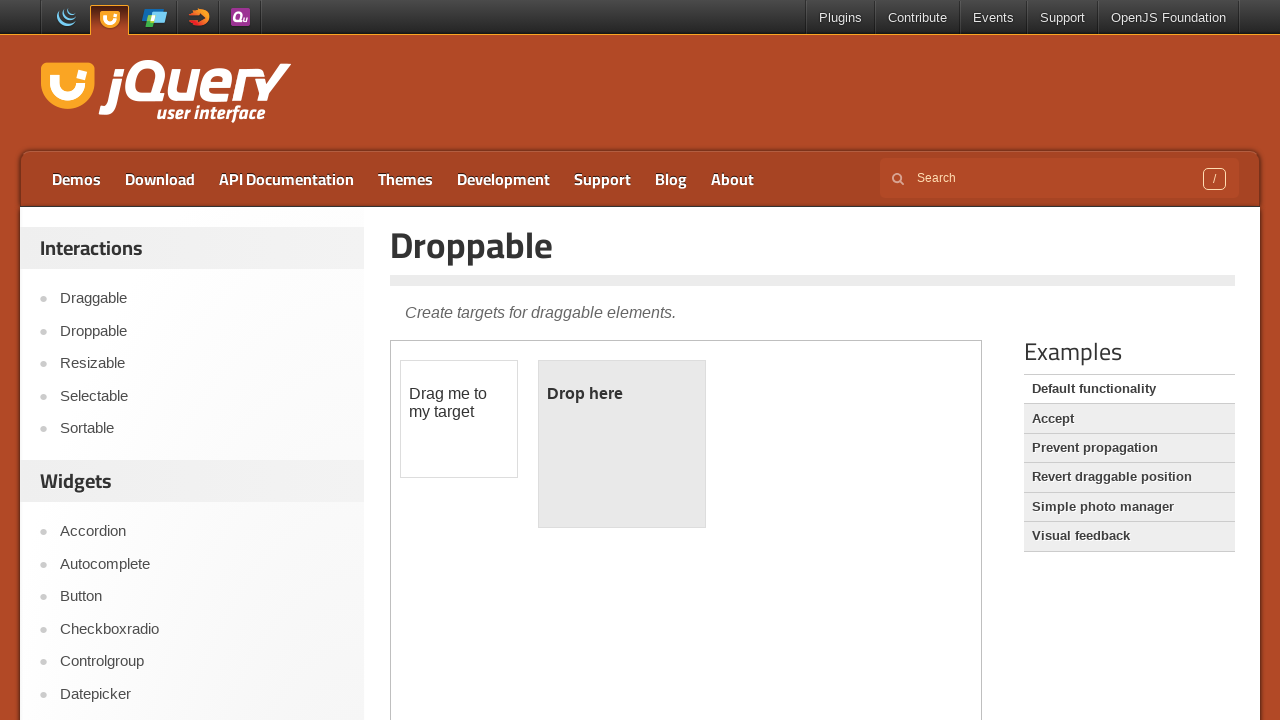

Dragged the draggable element onto the droppable target at (622, 444)
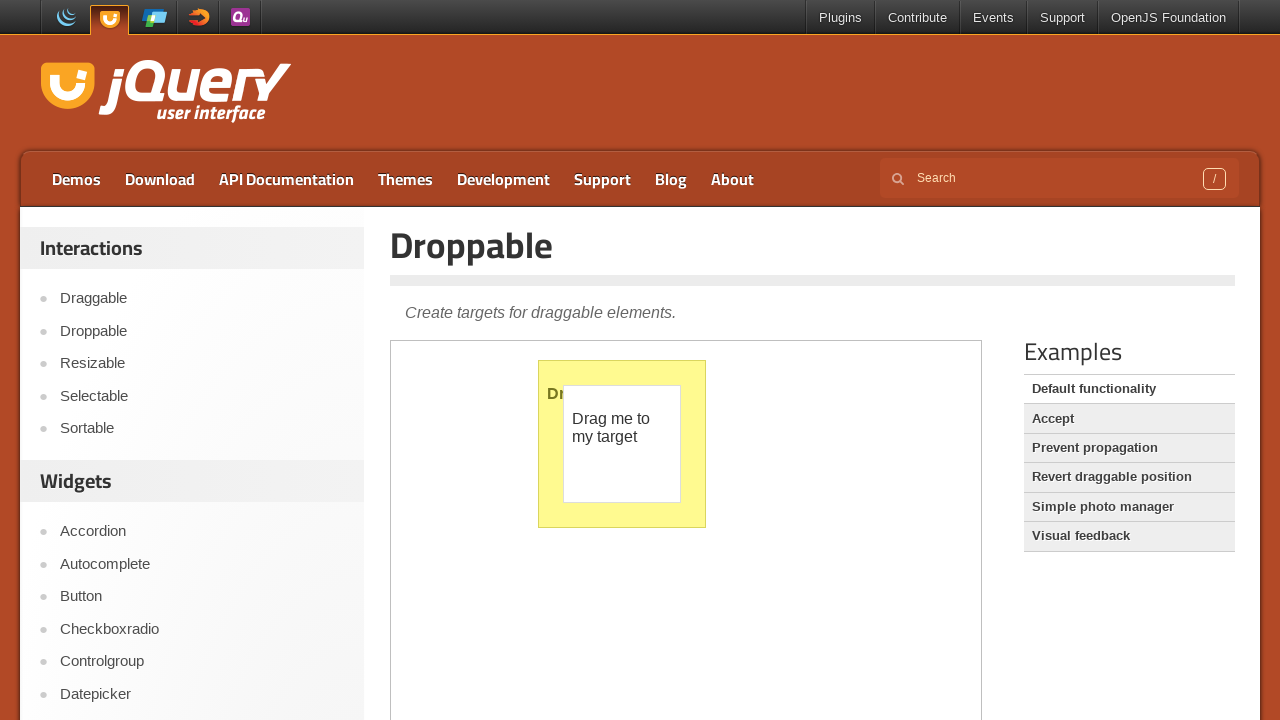

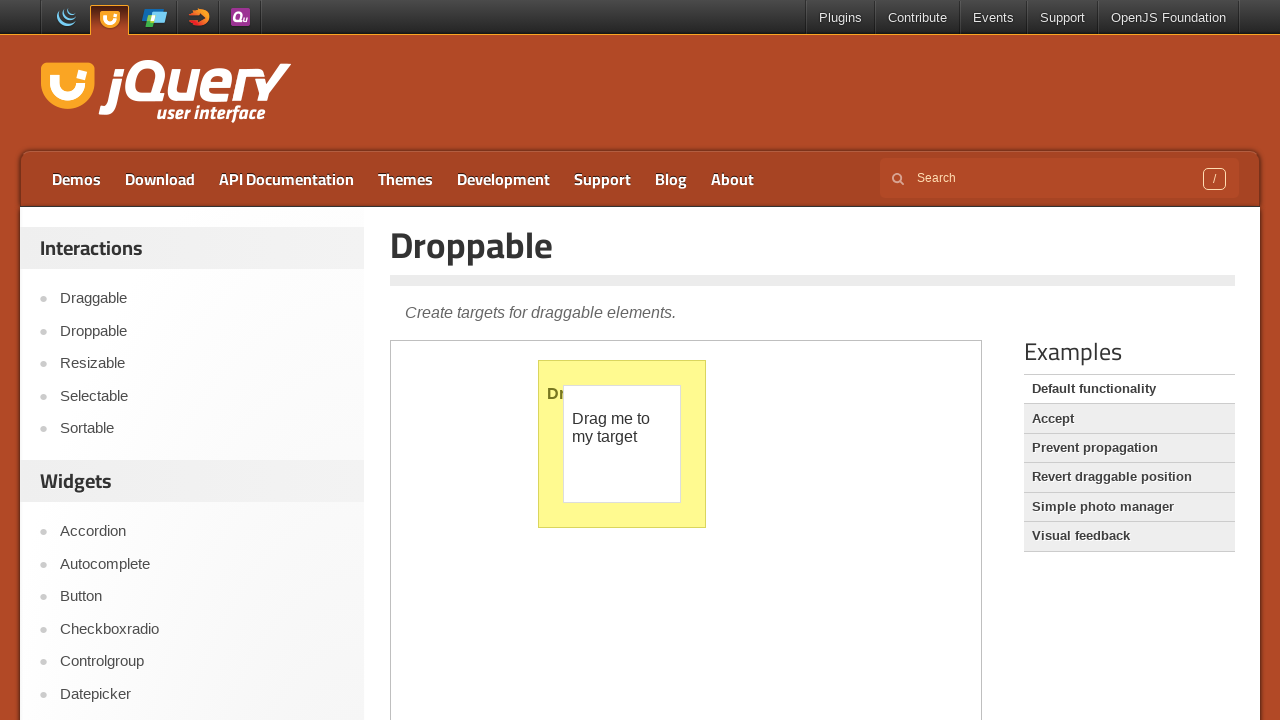